Tests that Clear completed button is hidden when no items are completed

Starting URL: https://demo.playwright.dev/todomvc

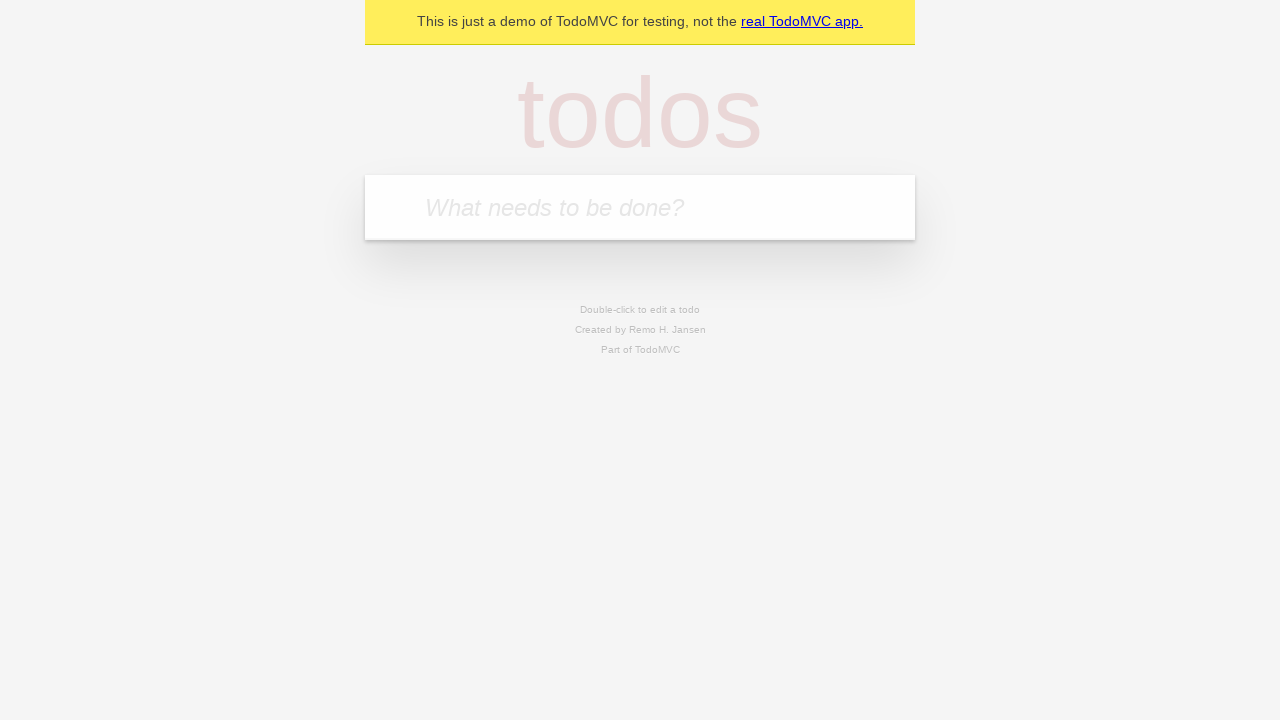

Filled new todo input with 'buy some cheese' on internal:attr=[placeholder="What needs to be done?"i]
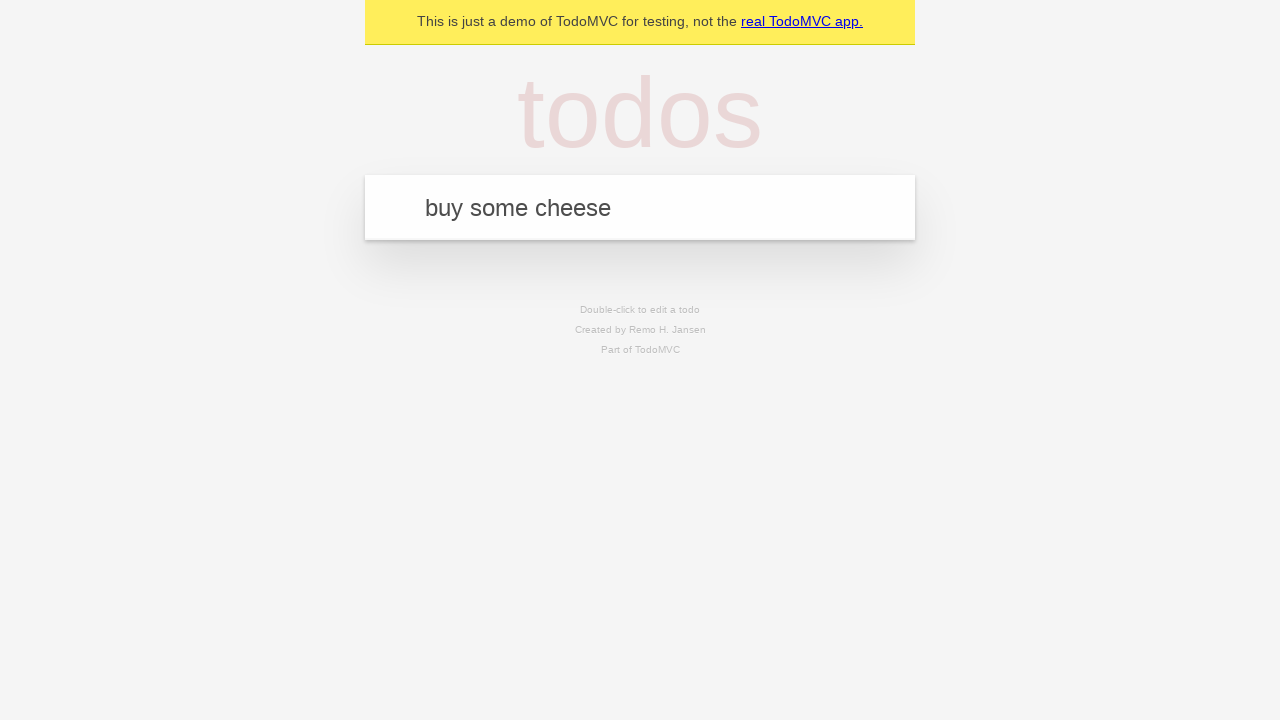

Pressed Enter to create todo 'buy some cheese' on internal:attr=[placeholder="What needs to be done?"i]
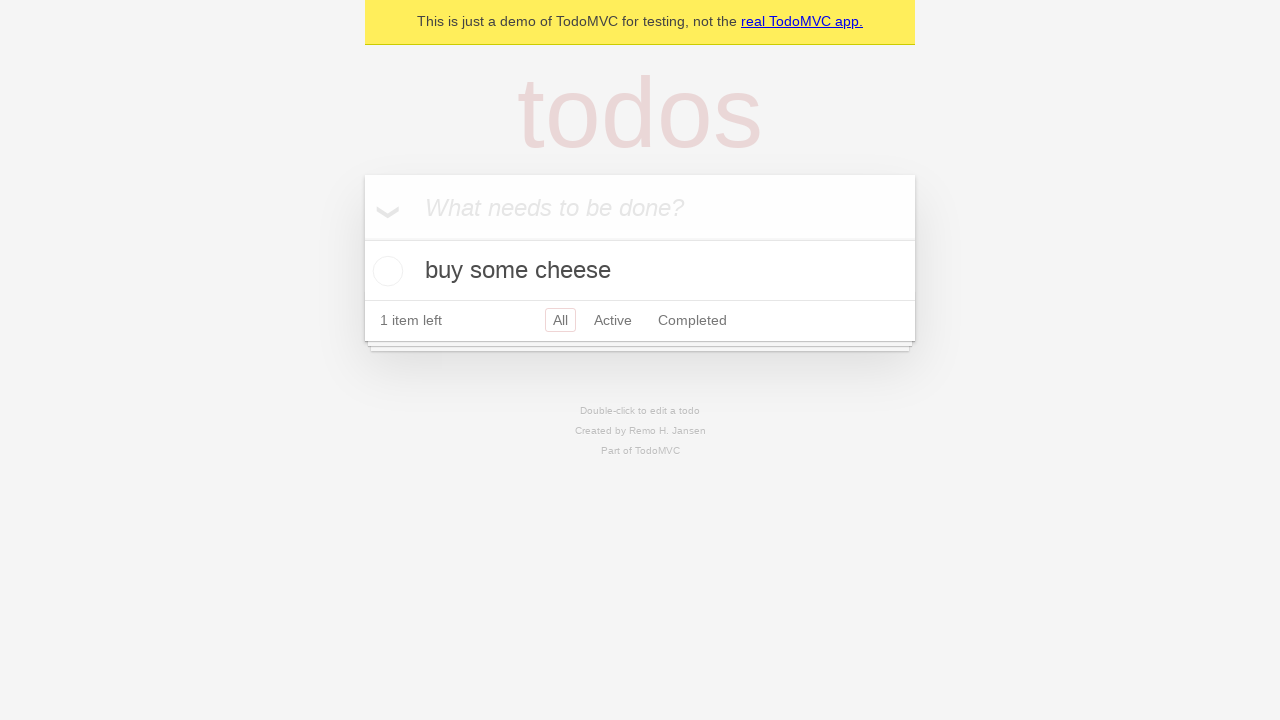

Filled new todo input with 'feed the cat' on internal:attr=[placeholder="What needs to be done?"i]
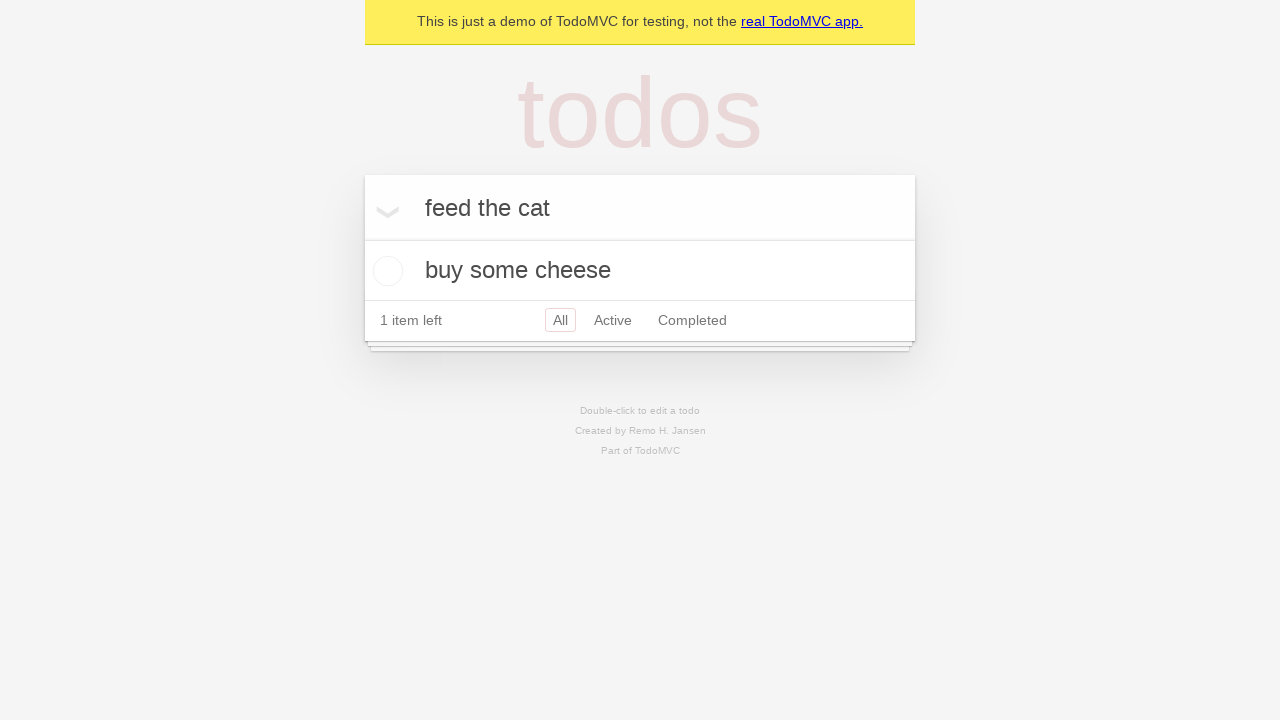

Pressed Enter to create todo 'feed the cat' on internal:attr=[placeholder="What needs to be done?"i]
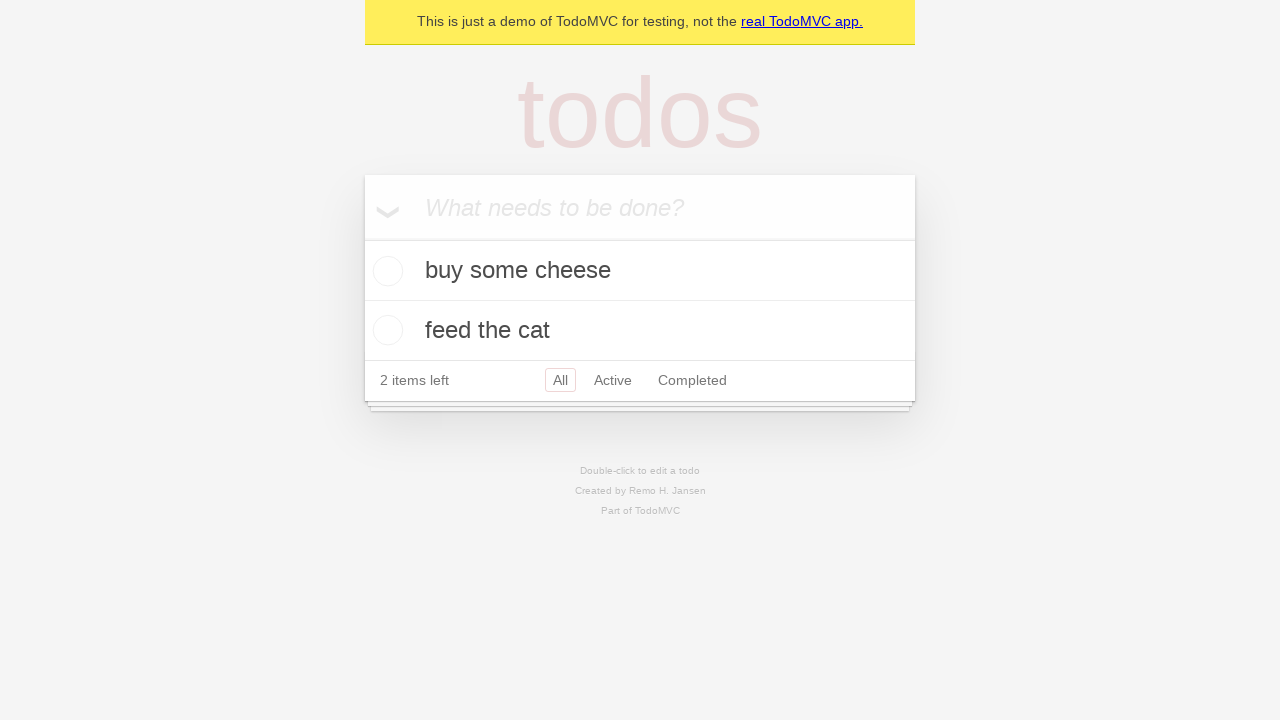

Filled new todo input with 'book a doctors appointment' on internal:attr=[placeholder="What needs to be done?"i]
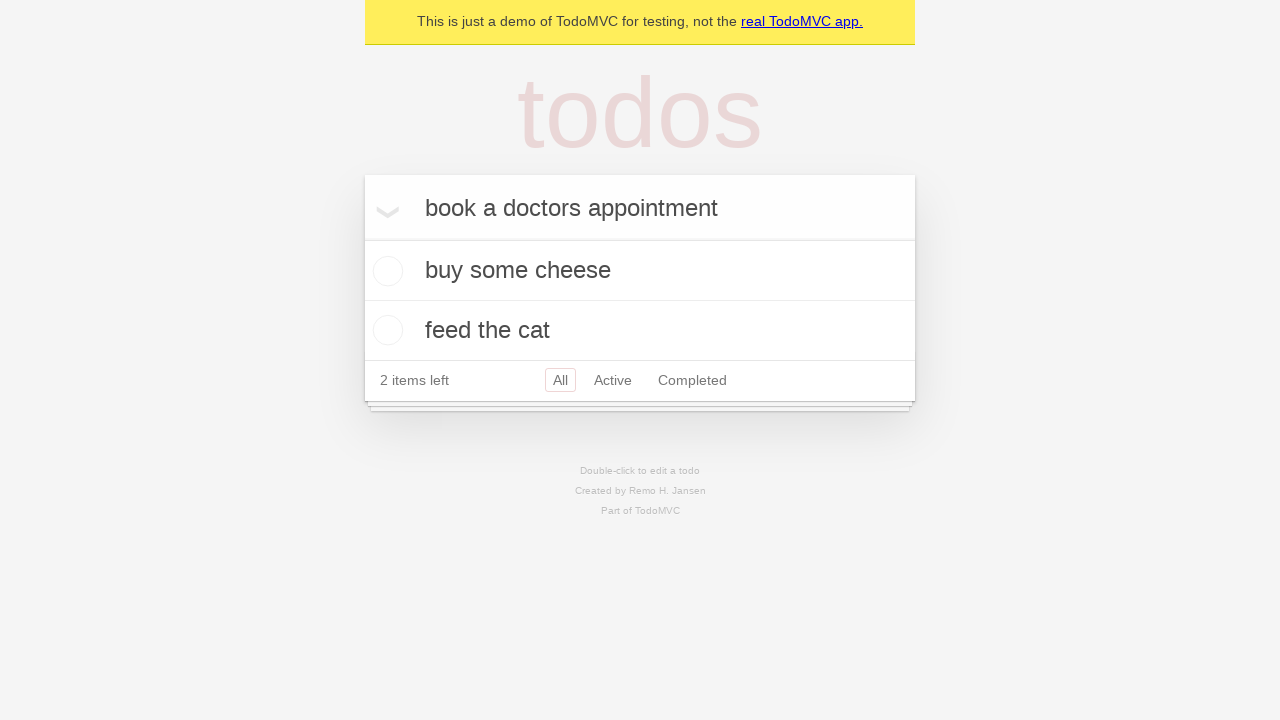

Pressed Enter to create todo 'book a doctors appointment' on internal:attr=[placeholder="What needs to be done?"i]
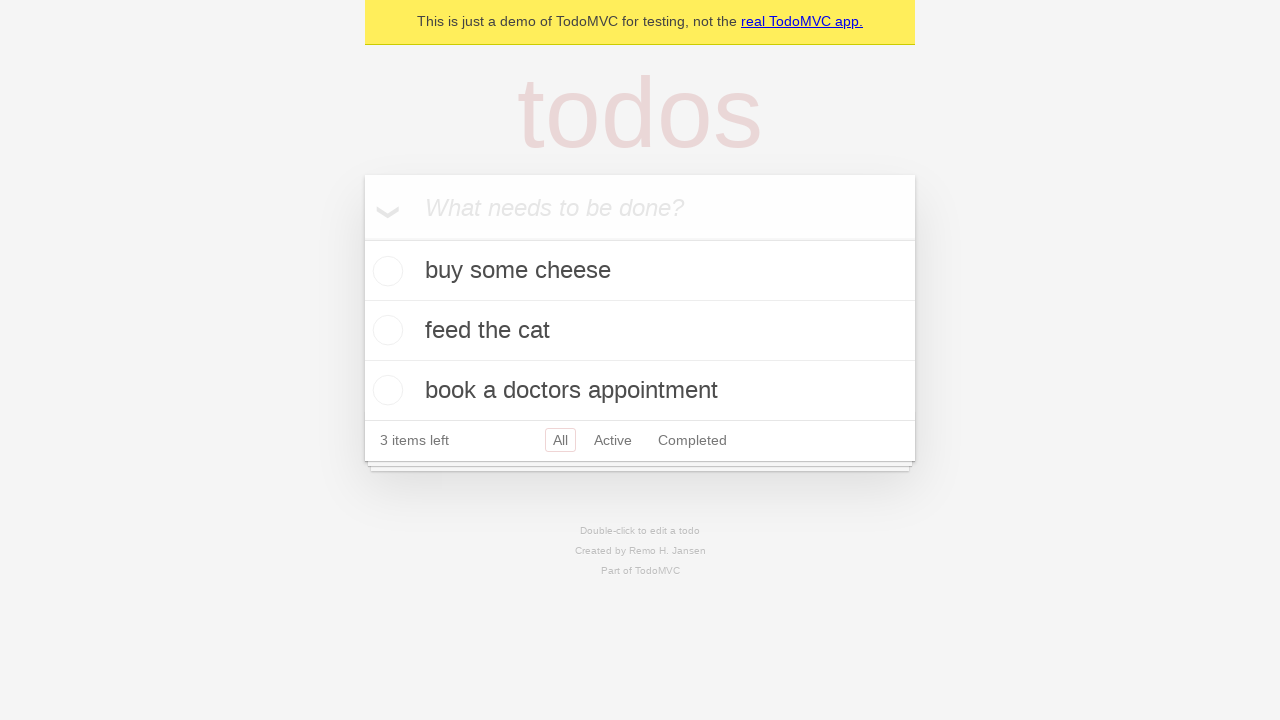

All 3 todo items loaded successfully
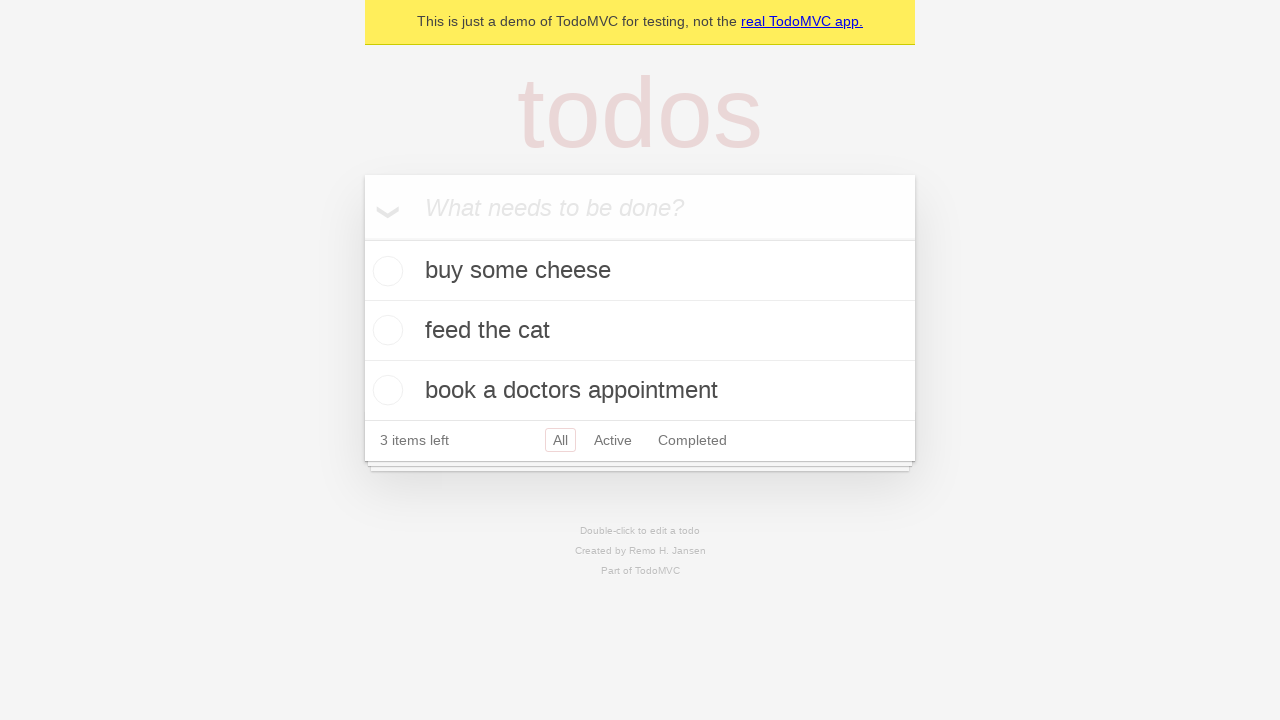

Checked the first todo item as completed at (385, 271) on .todo-list li .toggle >> nth=0
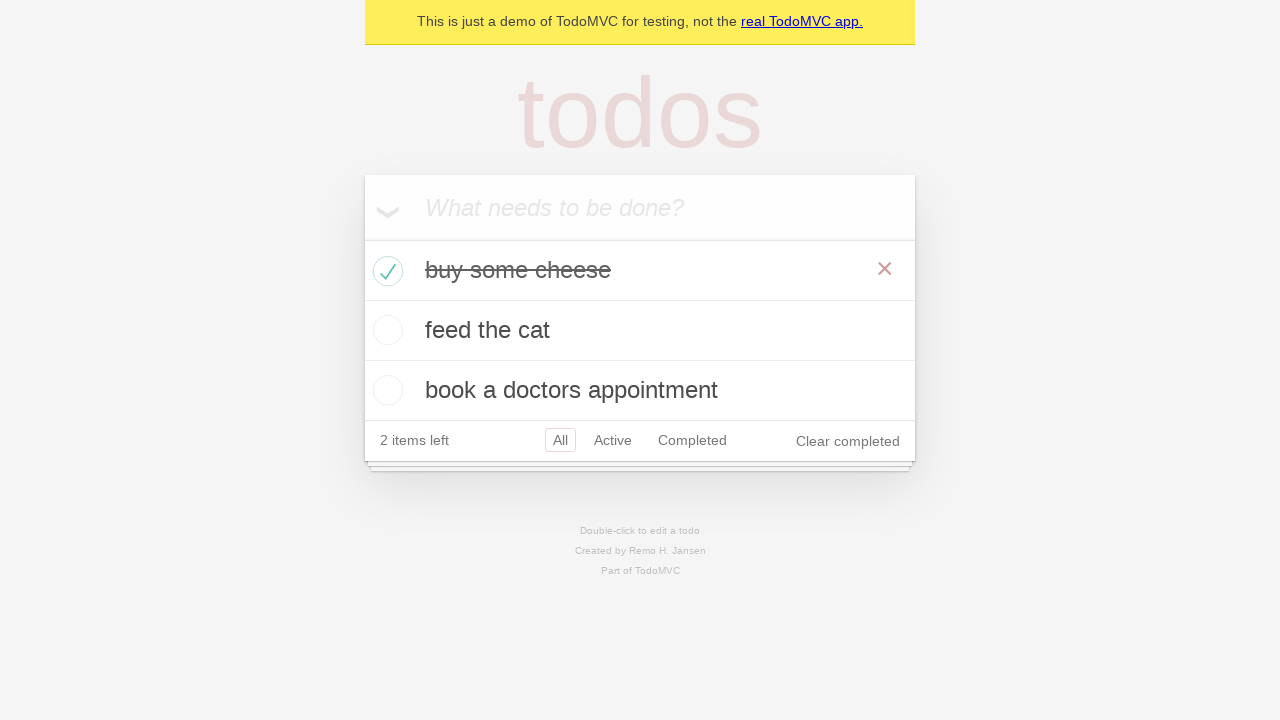

Clicked 'Clear completed' button to remove completed todos at (848, 441) on internal:role=button[name="Clear completed"i]
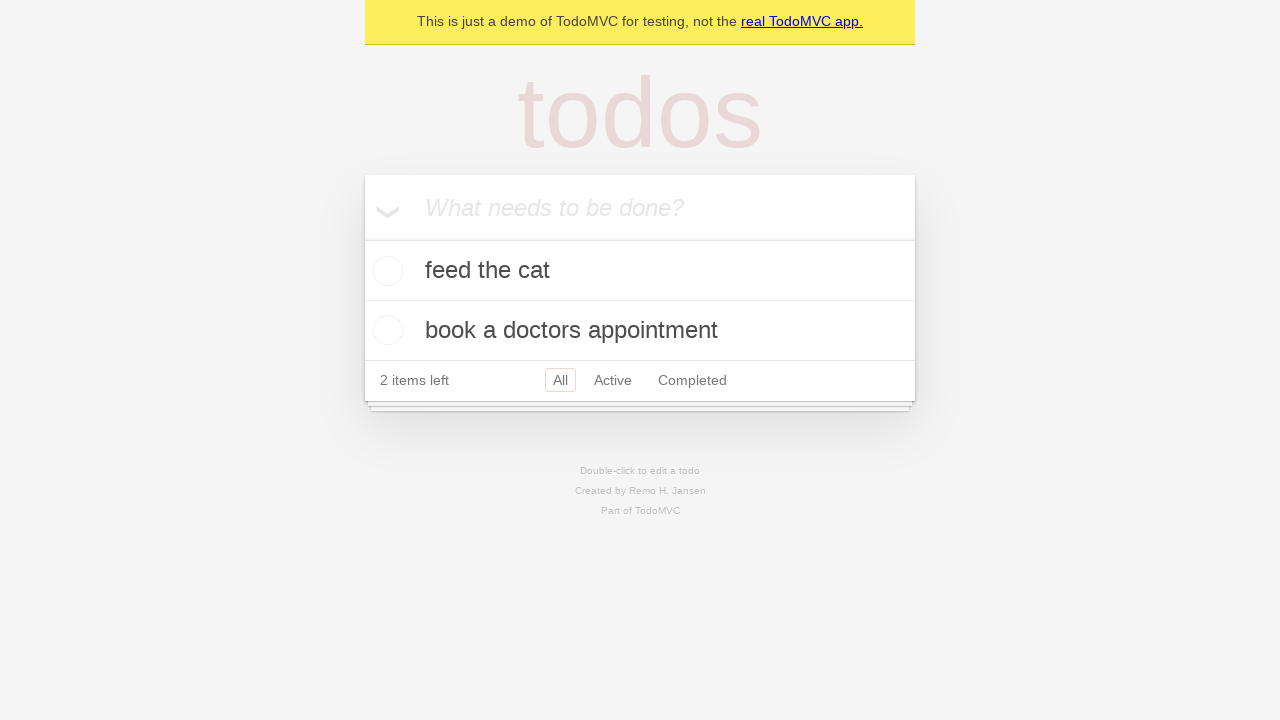

Waited for 'Clear completed' button to be hidden
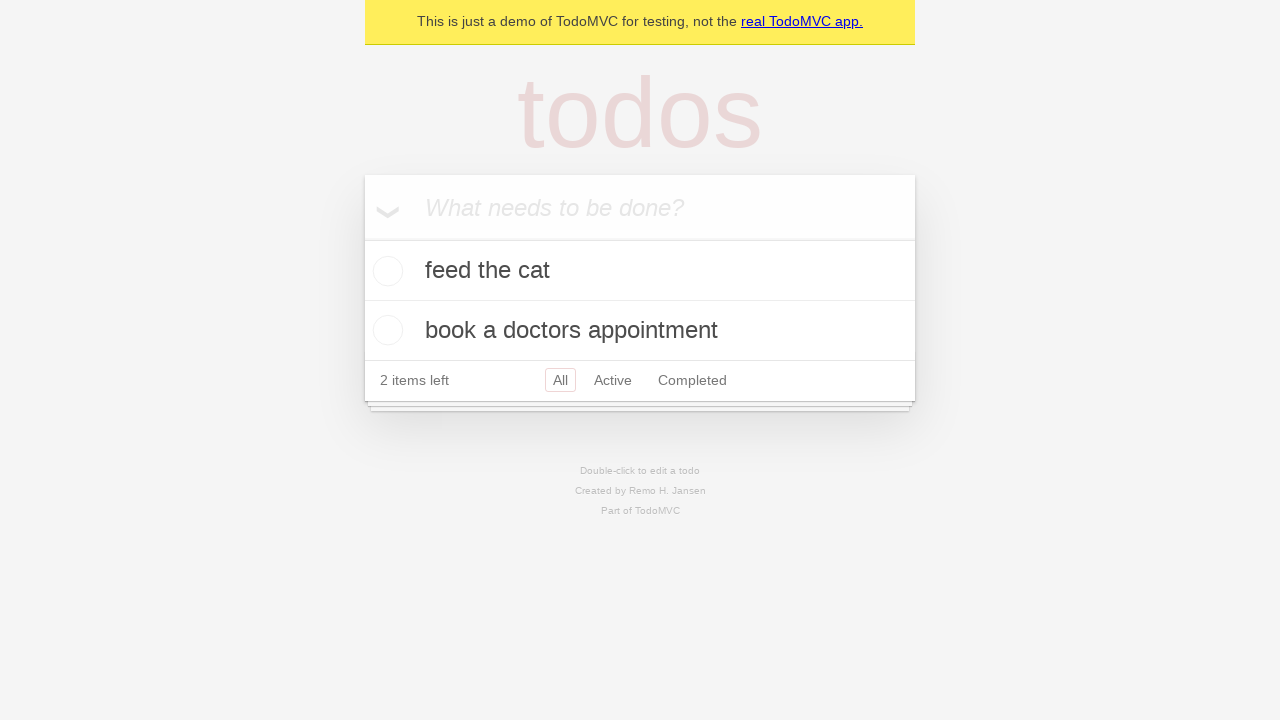

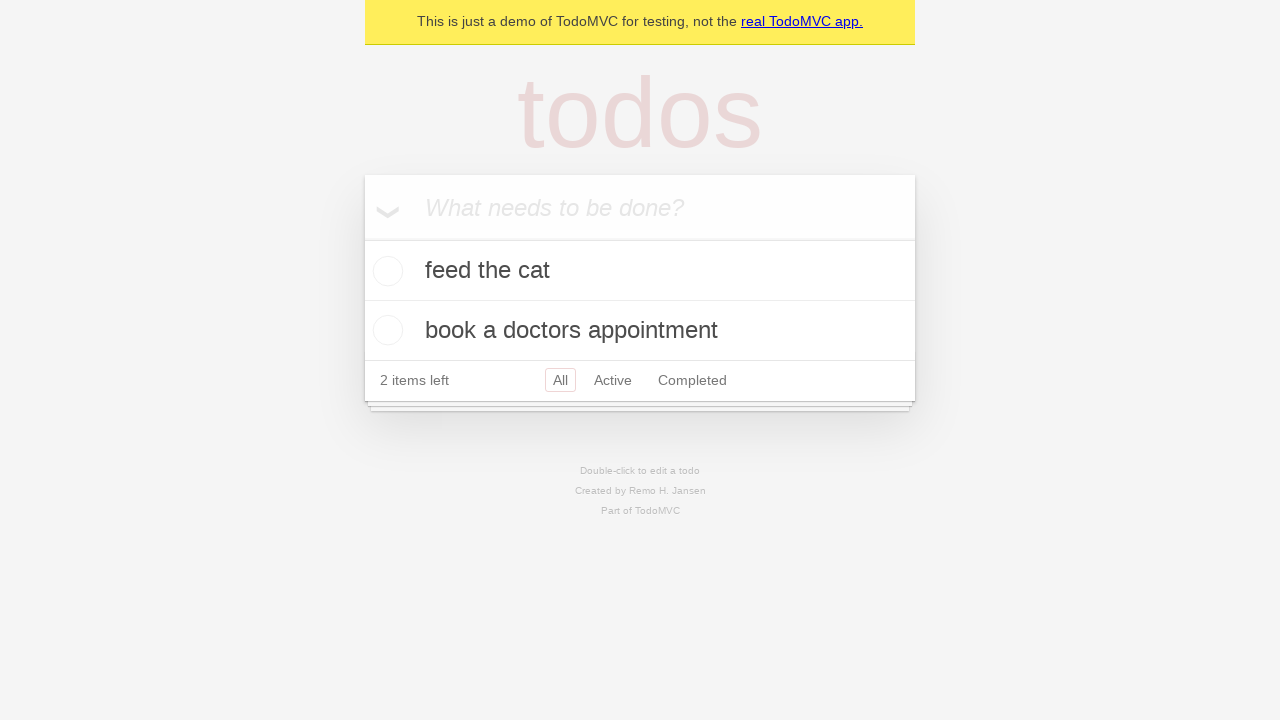